Tests product search functionality on a grocery shopping practice site by typing a search term, verifying the correct number of products appear, and clicking the add to cart button on one product.

Starting URL: https://rahulshettyacademy.com/seleniumPractise/#/

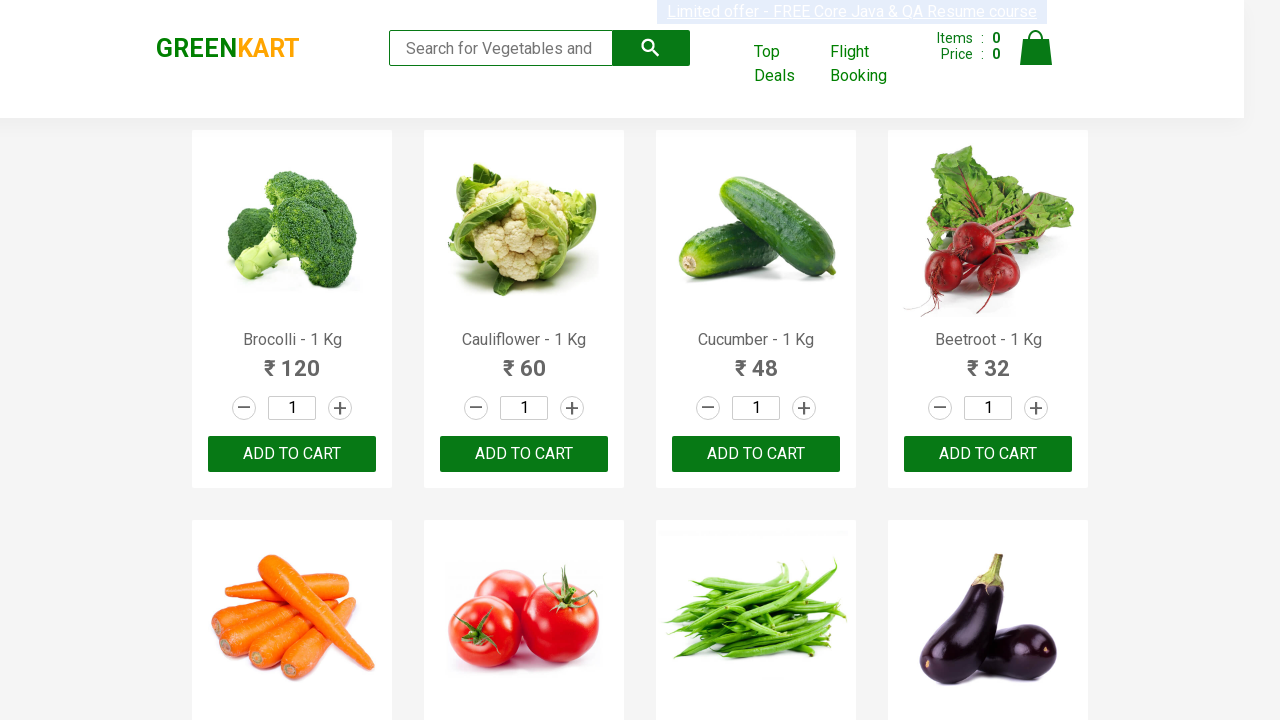

Typed 'ca' in search field on .search-keyword
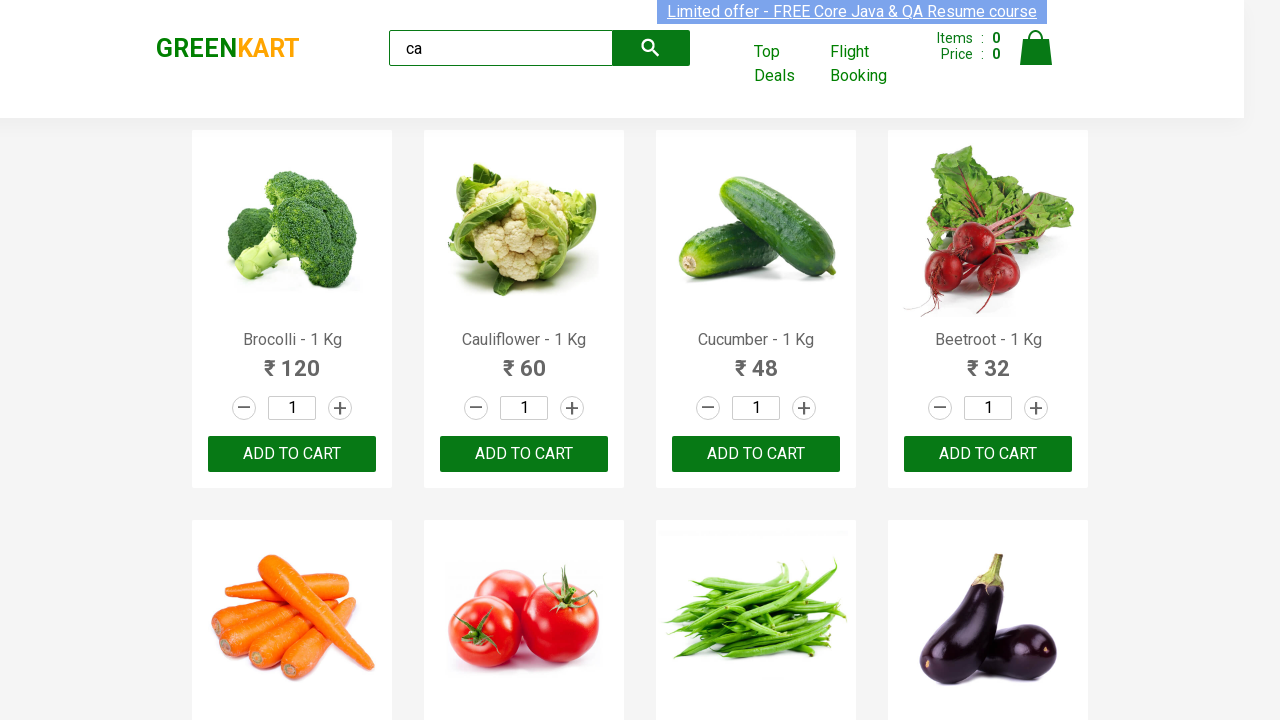

Waited 3 seconds for products to load
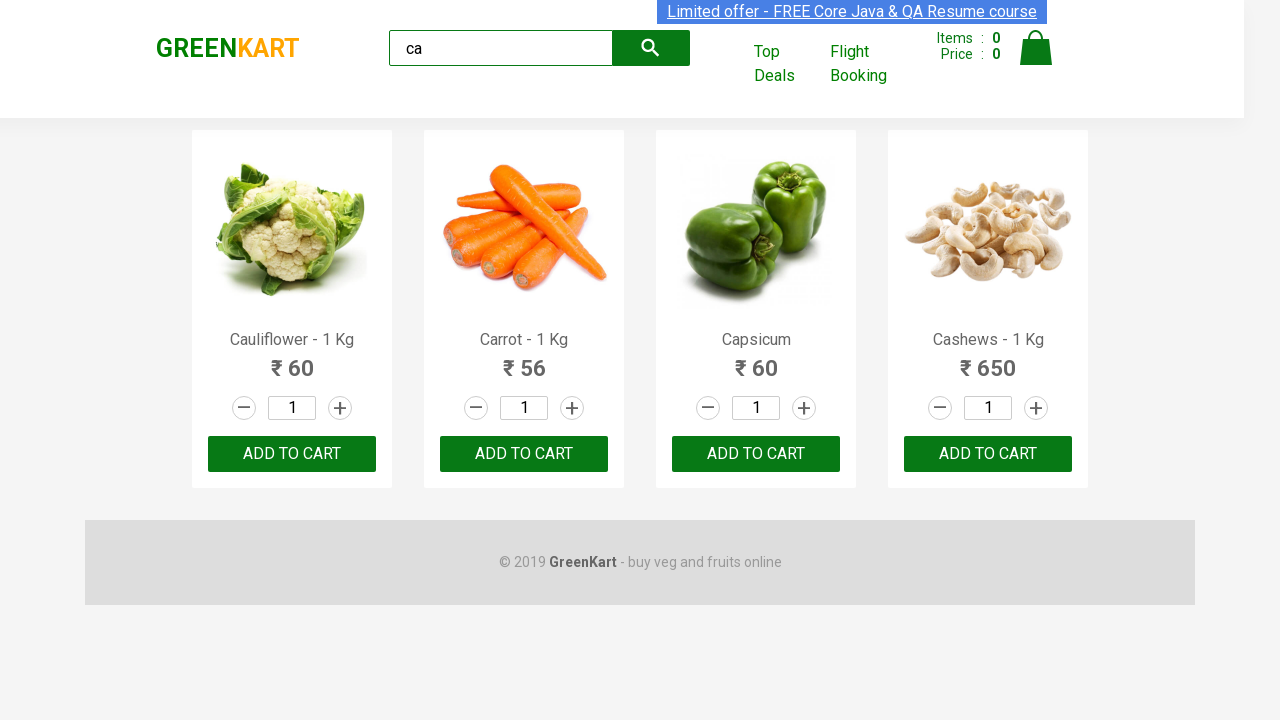

Verified 4 visible products are displayed
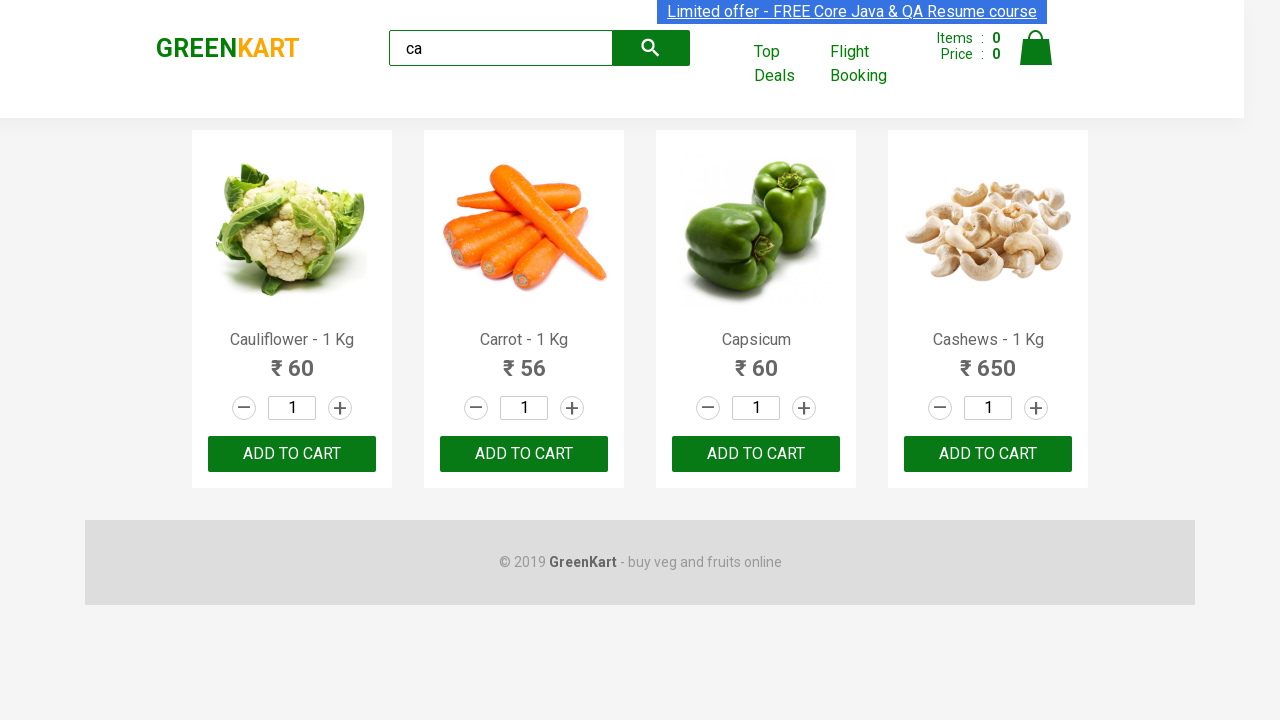

Verified 4 products in container
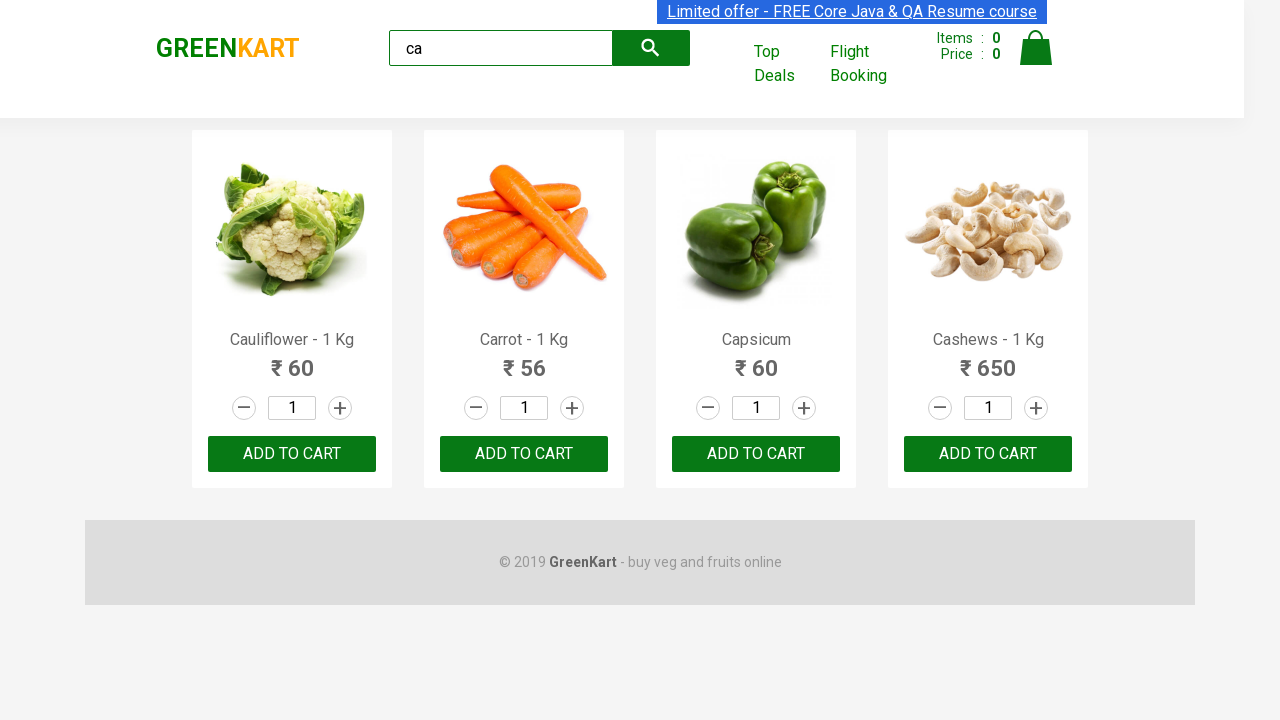

Clicked ADD TO CART button on 3rd product at (756, 454) on .products .product >> nth=2 >> text=ADD TO CART
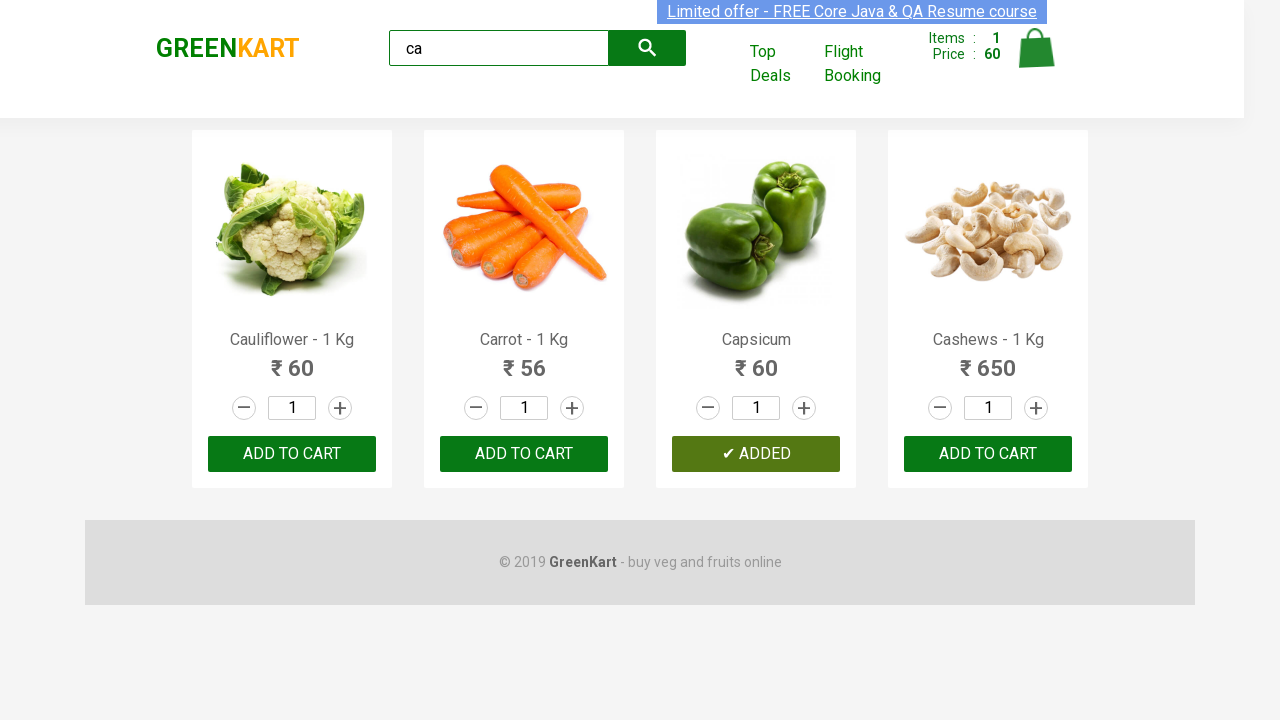

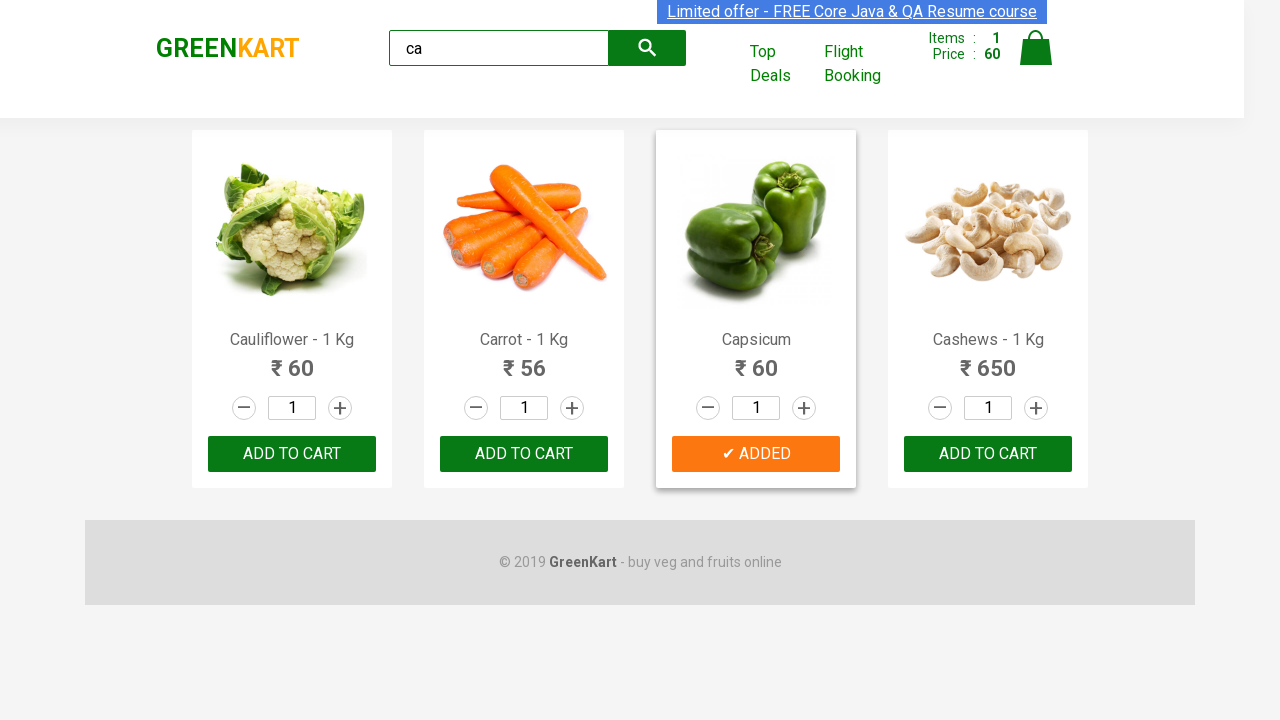